Tests the login form by filling username and password fields and clicking the login button

Starting URL: https://the-internet.herokuapp.com

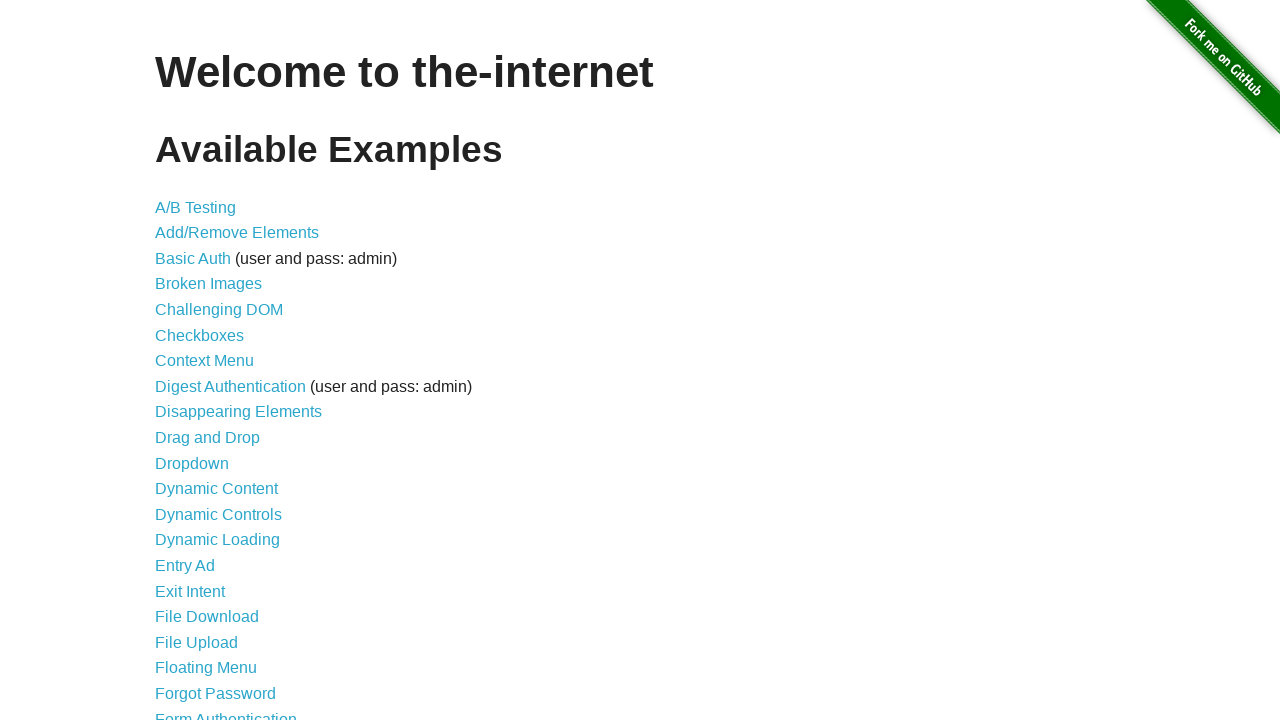

Clicked on login link to navigate to login page at (226, 712) on [href="/login"]
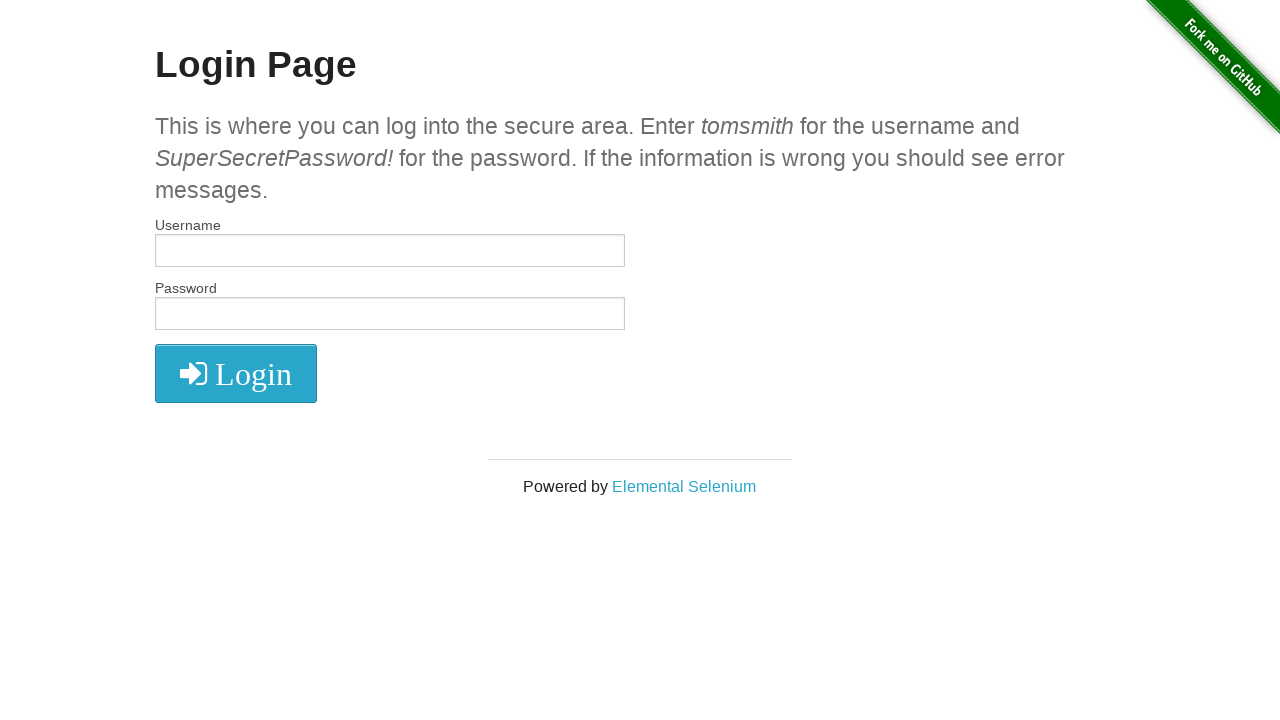

Filled username field with 'tomsmith' on #username
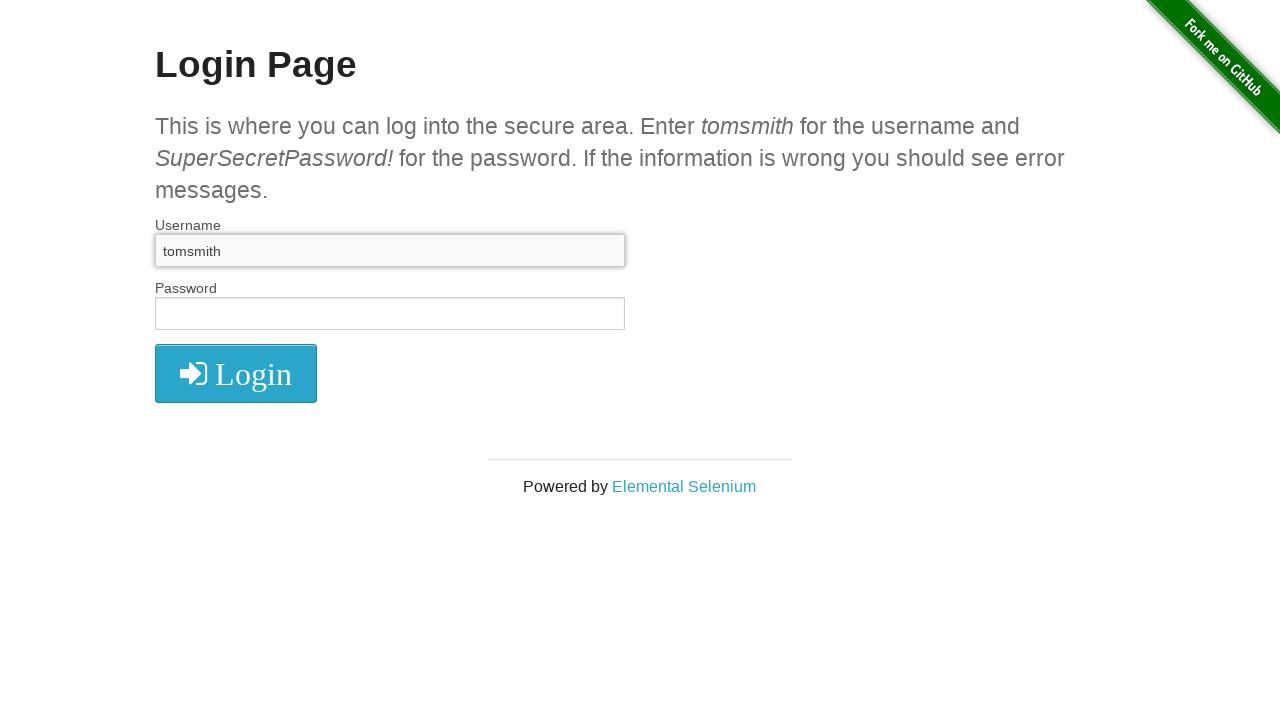

Filled password field with 'SuperSecretPassword!' on #password
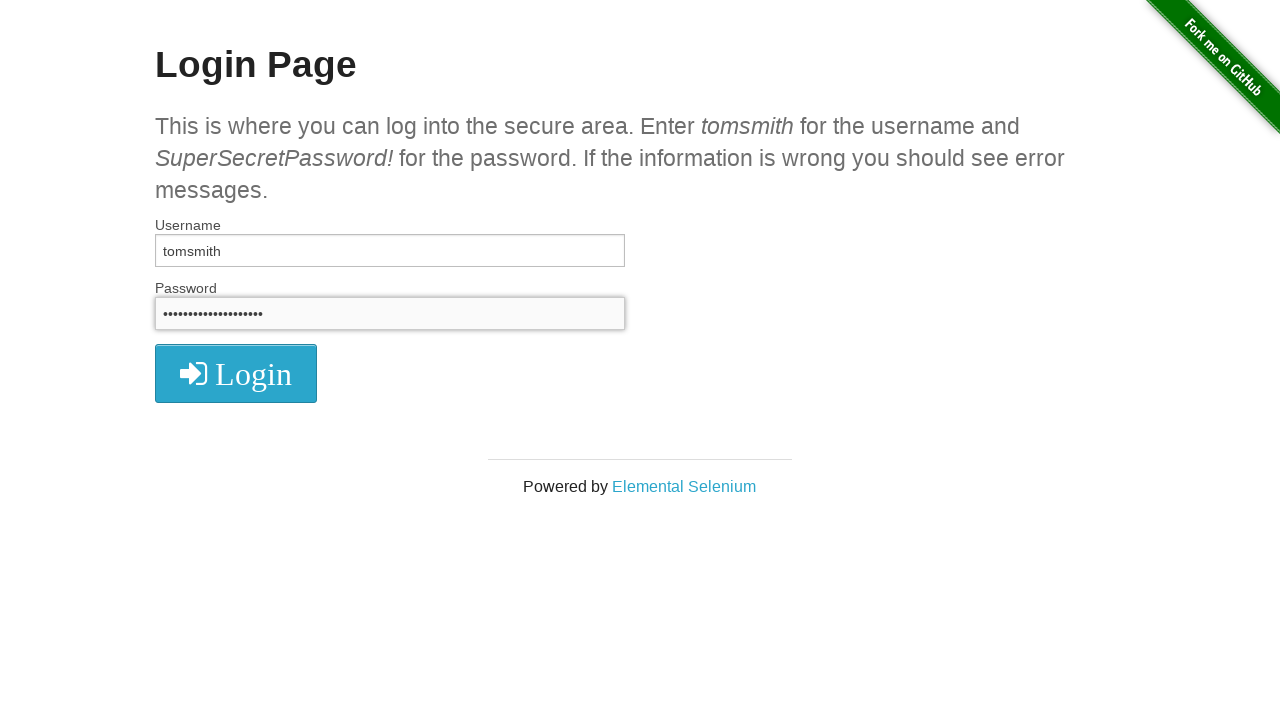

Clicked login button to submit form at (236, 373) on internal:role=button
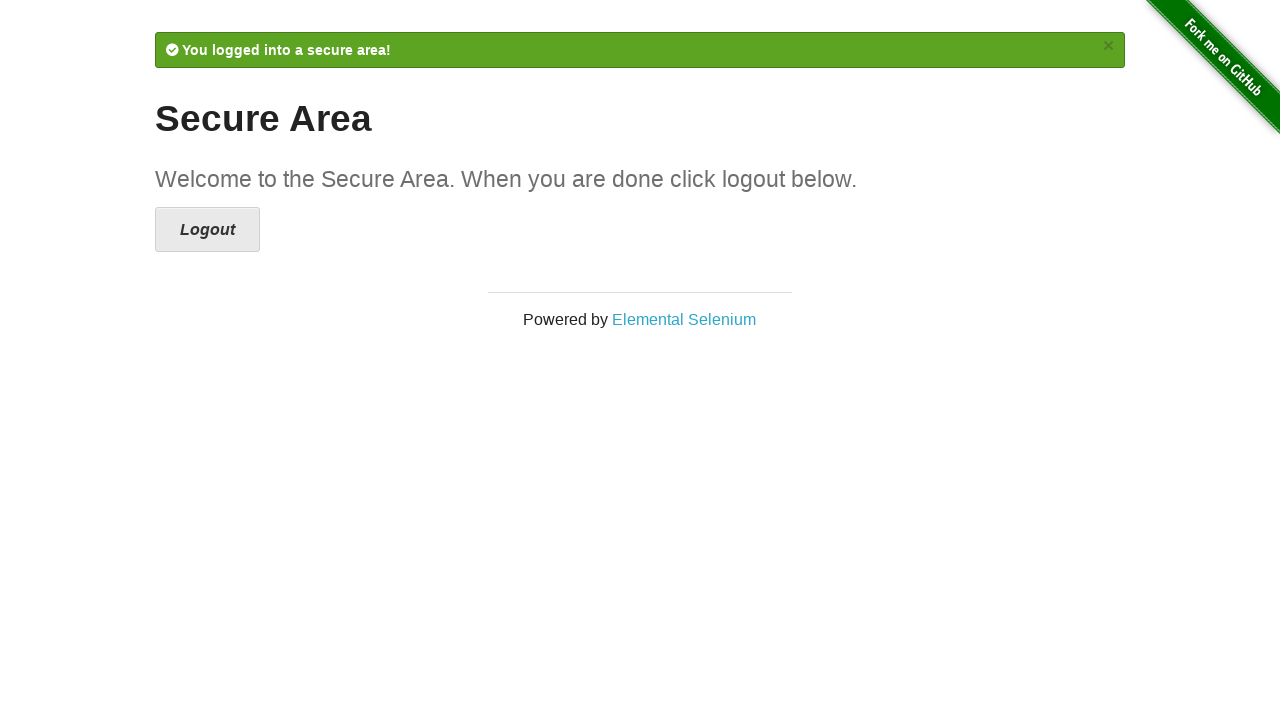

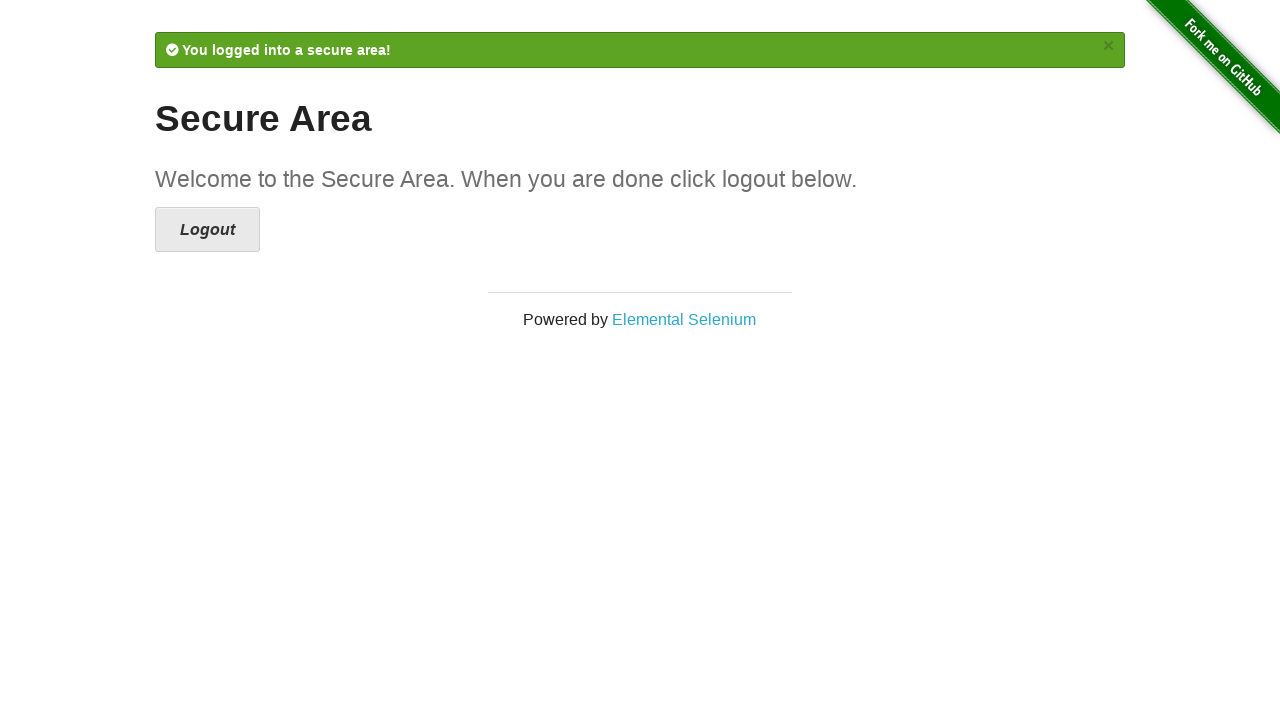